Tests dynamic element appearance by clicking a button and verifying the paragraph text matches expected value

Starting URL: https://testeroprogramowania.github.io/selenium/wait2.html

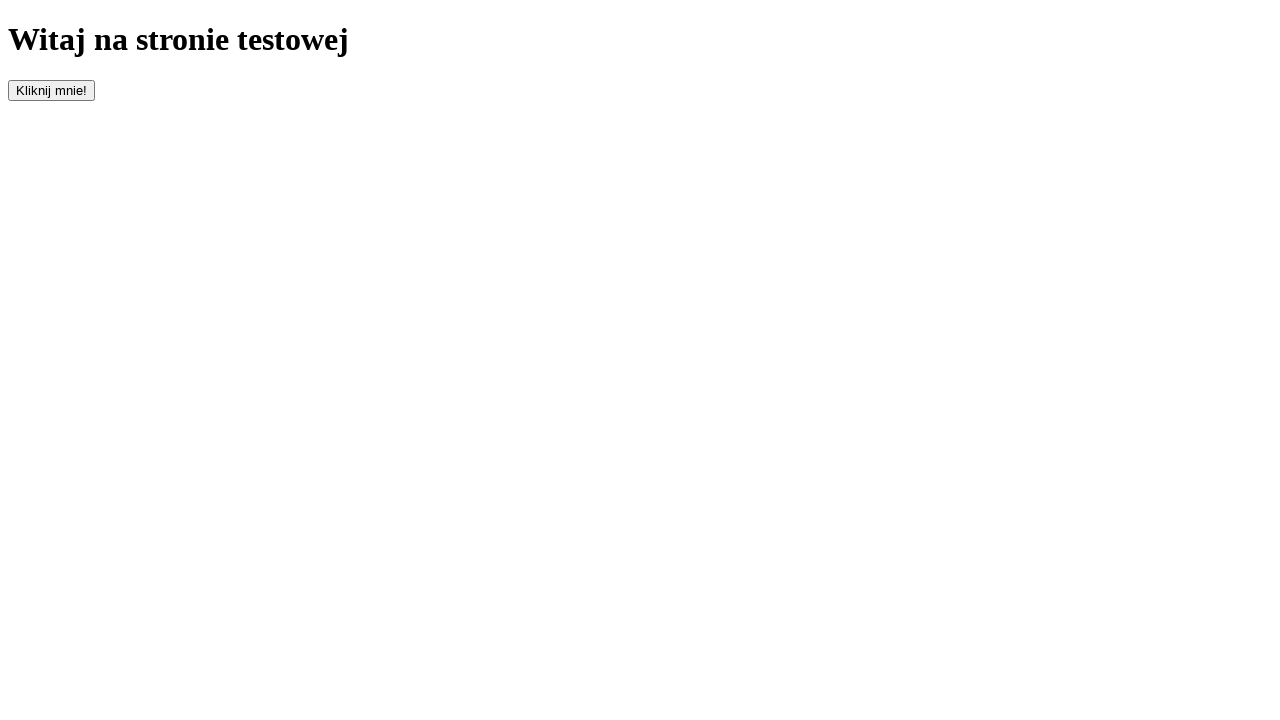

Clicked button with id 'clickOnMe' to trigger element appearance at (52, 90) on #clickOnMe
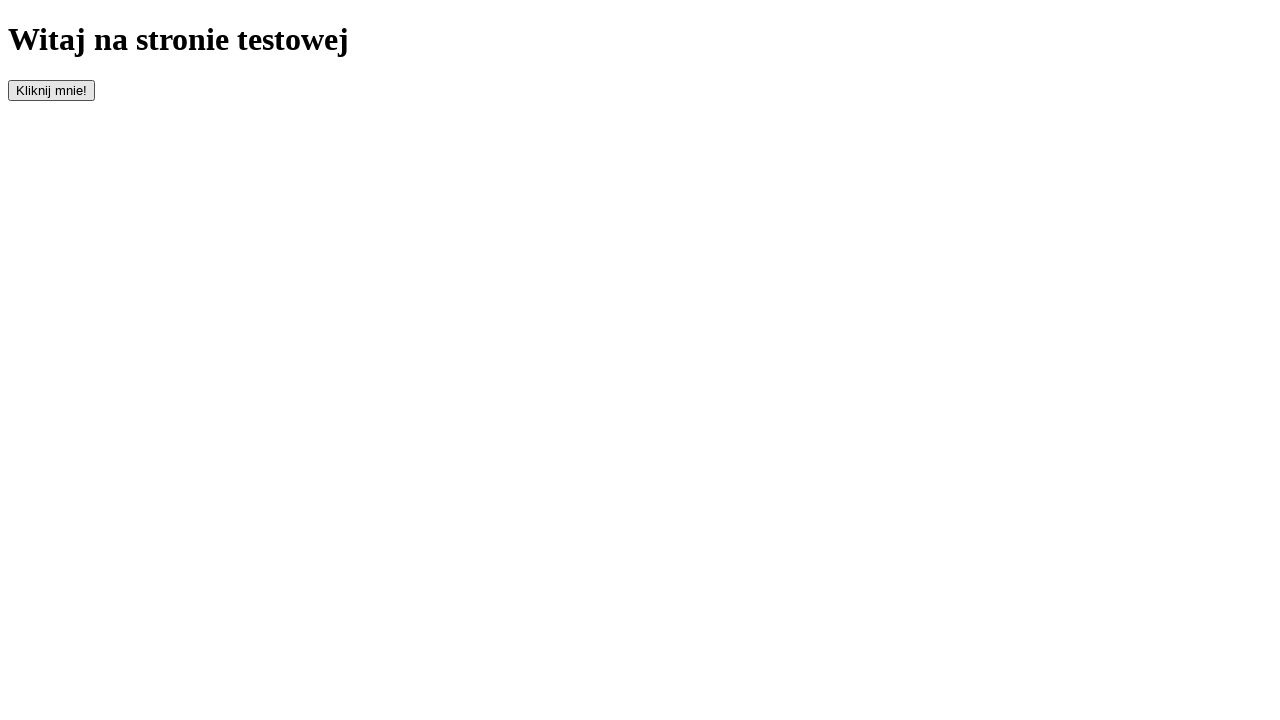

Waited for paragraph element to appear
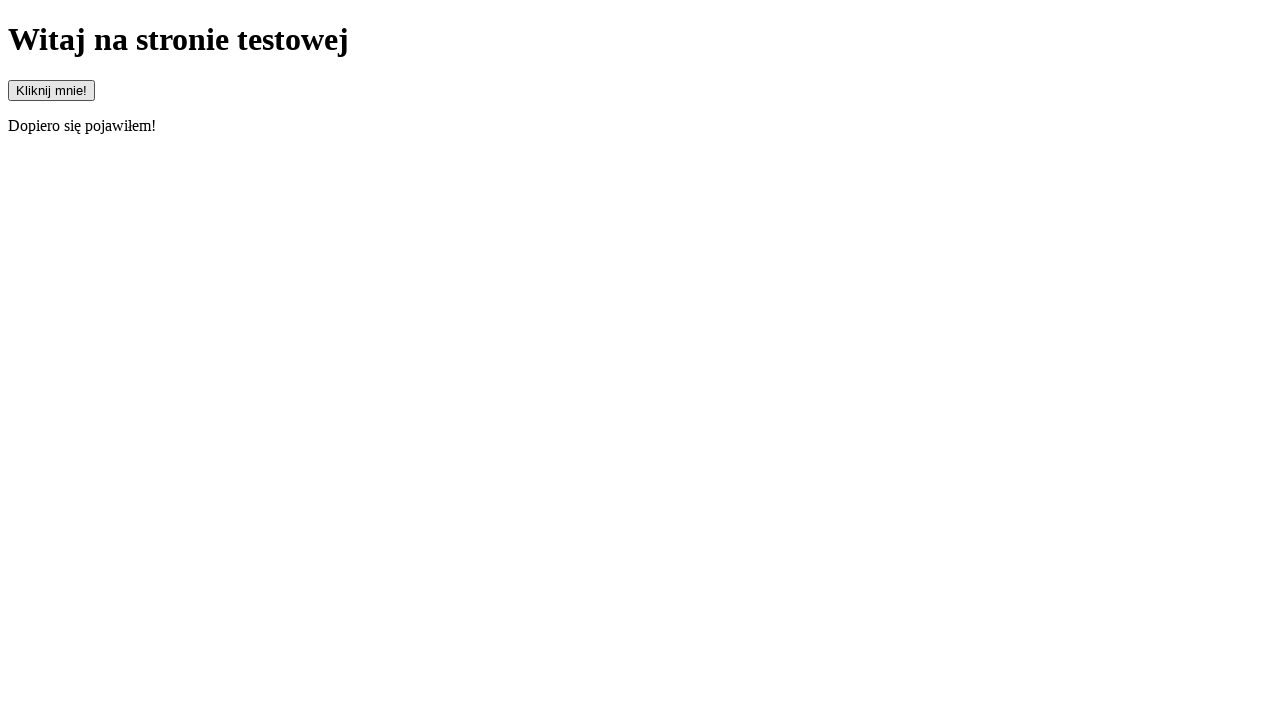

Retrieved text content from paragraph element
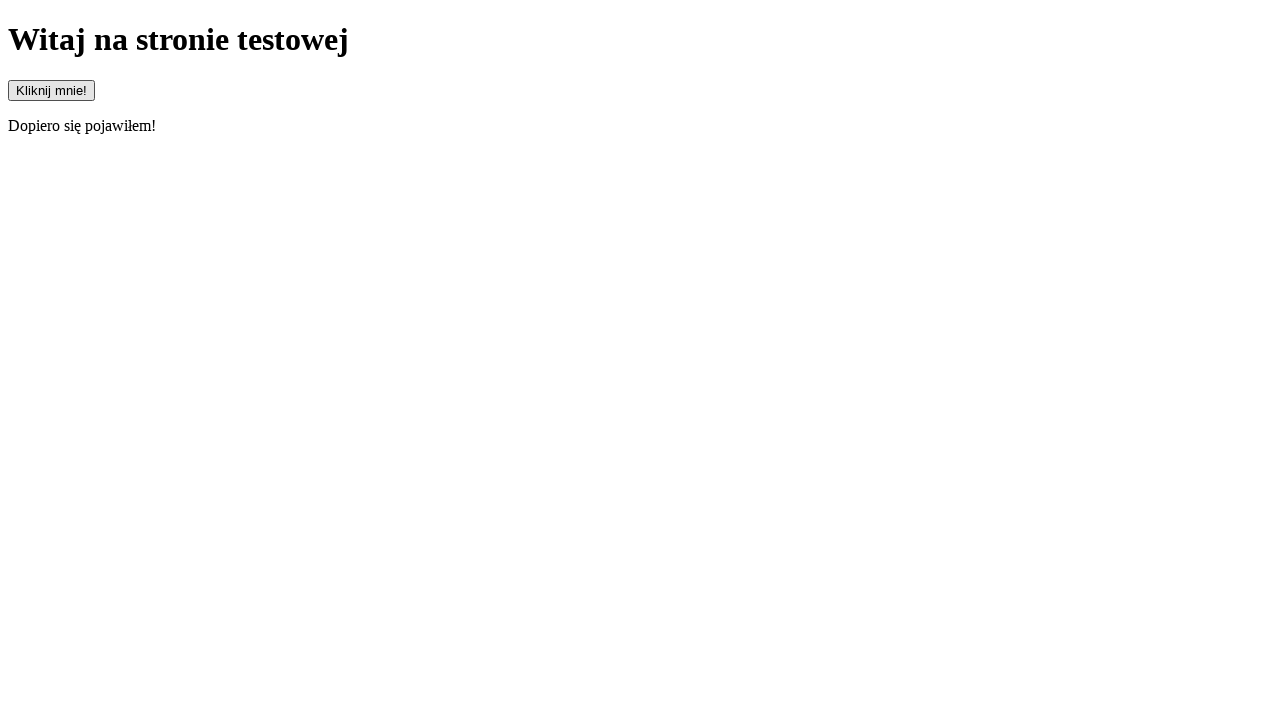

Verified paragraph text matches expected value 'Dopiero się pojawiłem!'
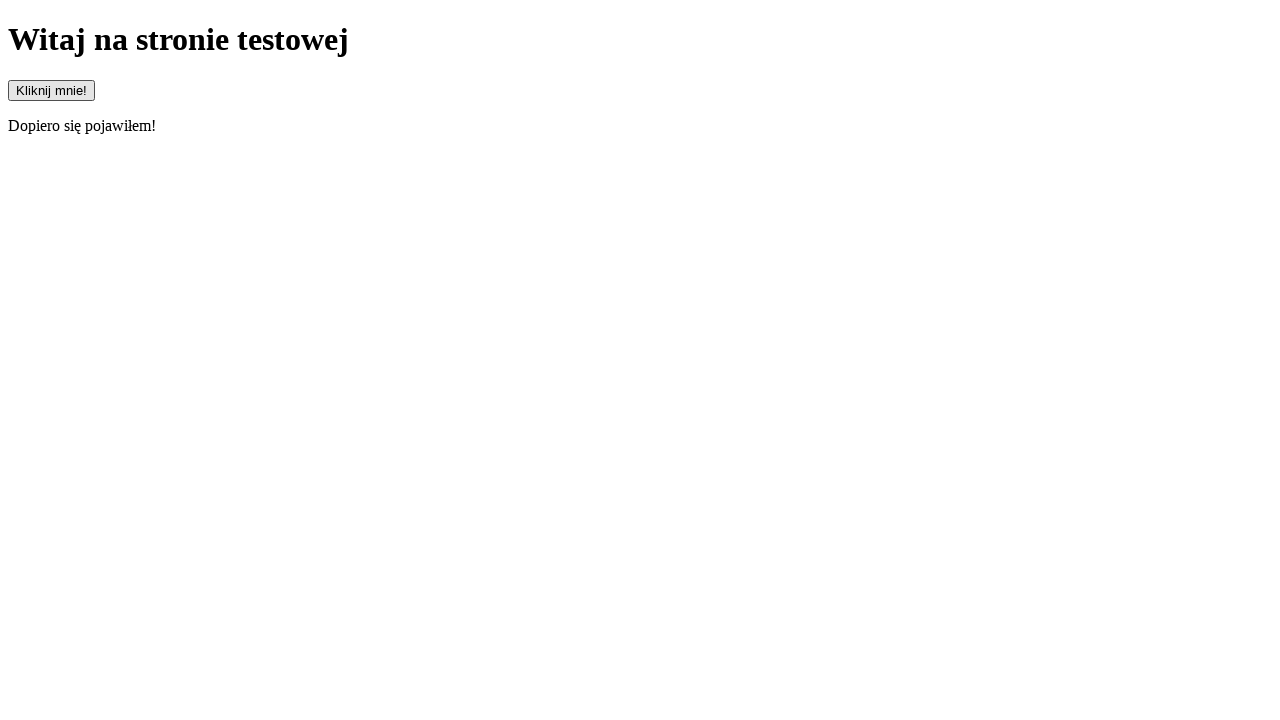

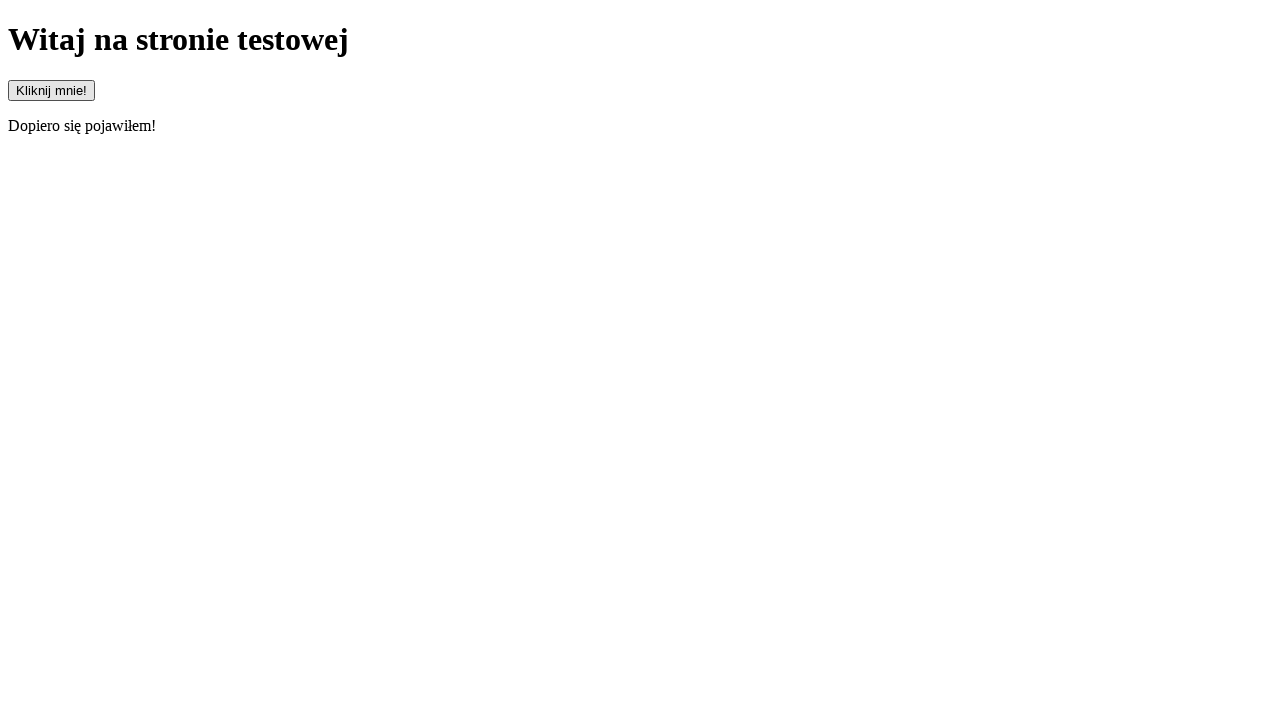